Tests nested frame handling by navigating to frames demo page, switching to nested frames, and filling an input field

Starting URL: https://demo.automationtesting.in/Alerts.html

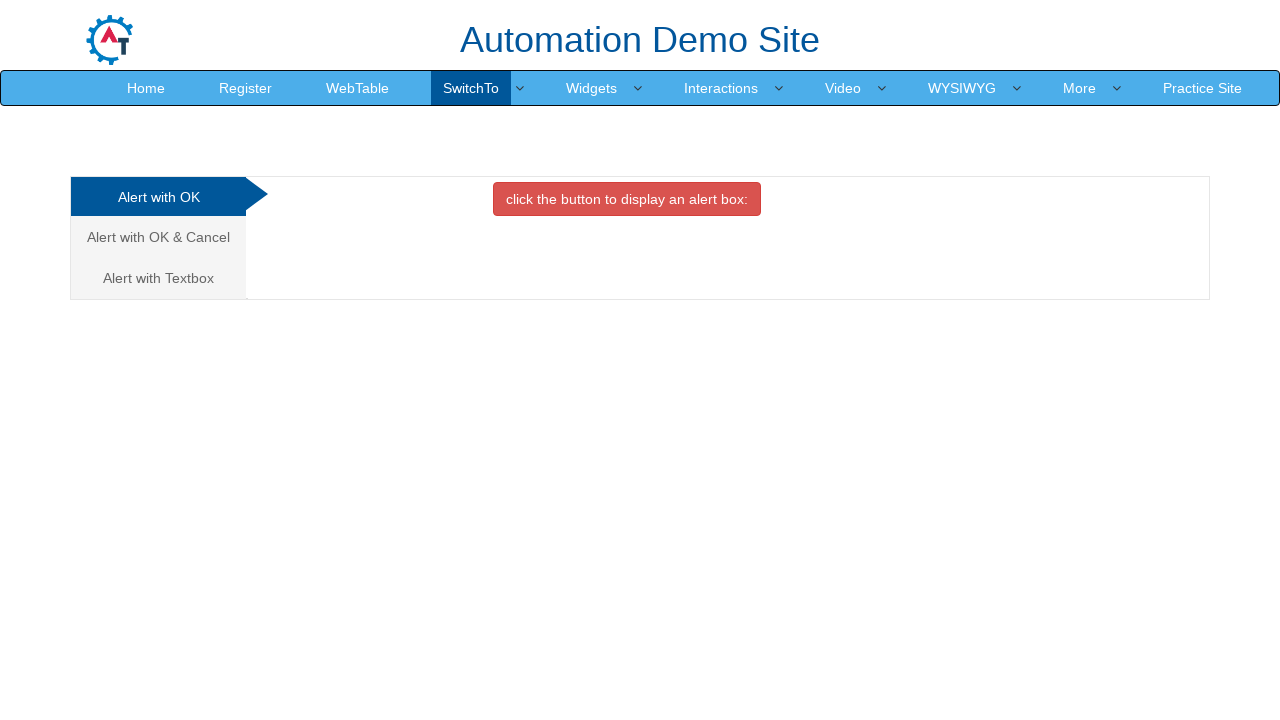

Clicked on the Switch To dropdown menu at (478, 88) on xpath=//*[@id="header"]/nav/div/div[2]/ul/li[4]
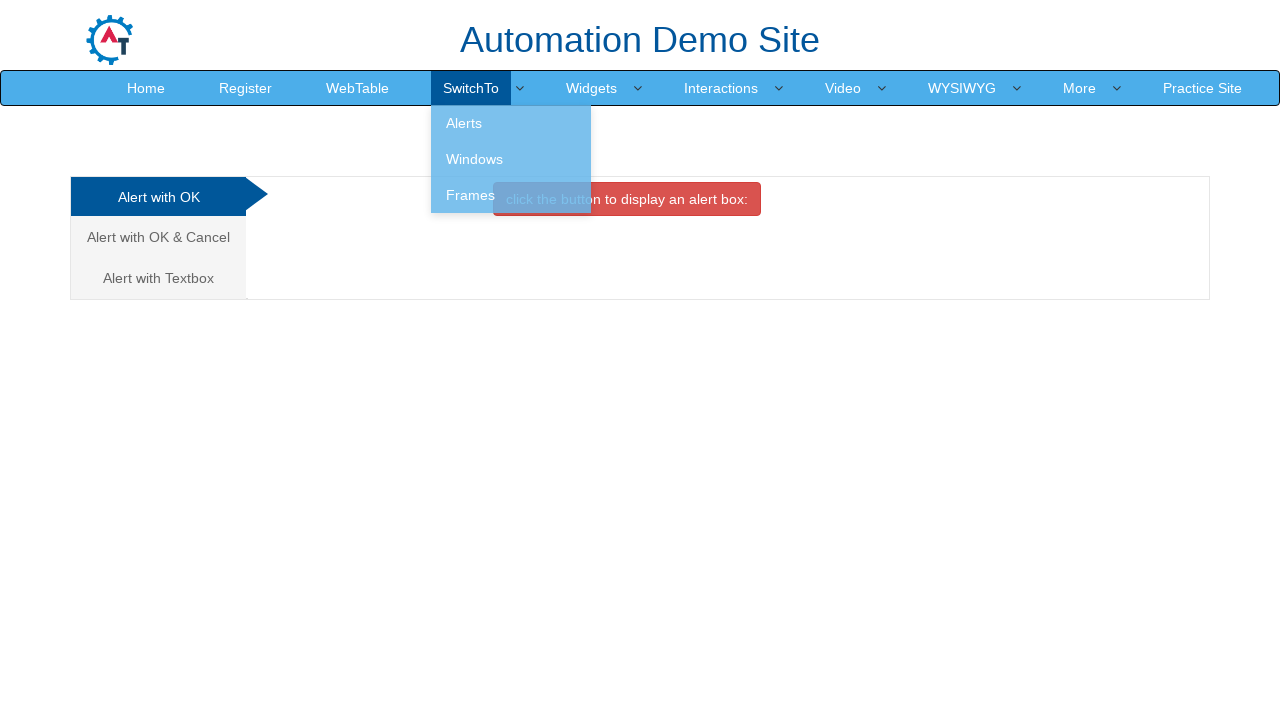

Clicked on the Frames option from dropdown at (511, 195) on xpath=//*[@id="header"]/nav/div/div[2]/ul/li[4]/ul/li[3]/a
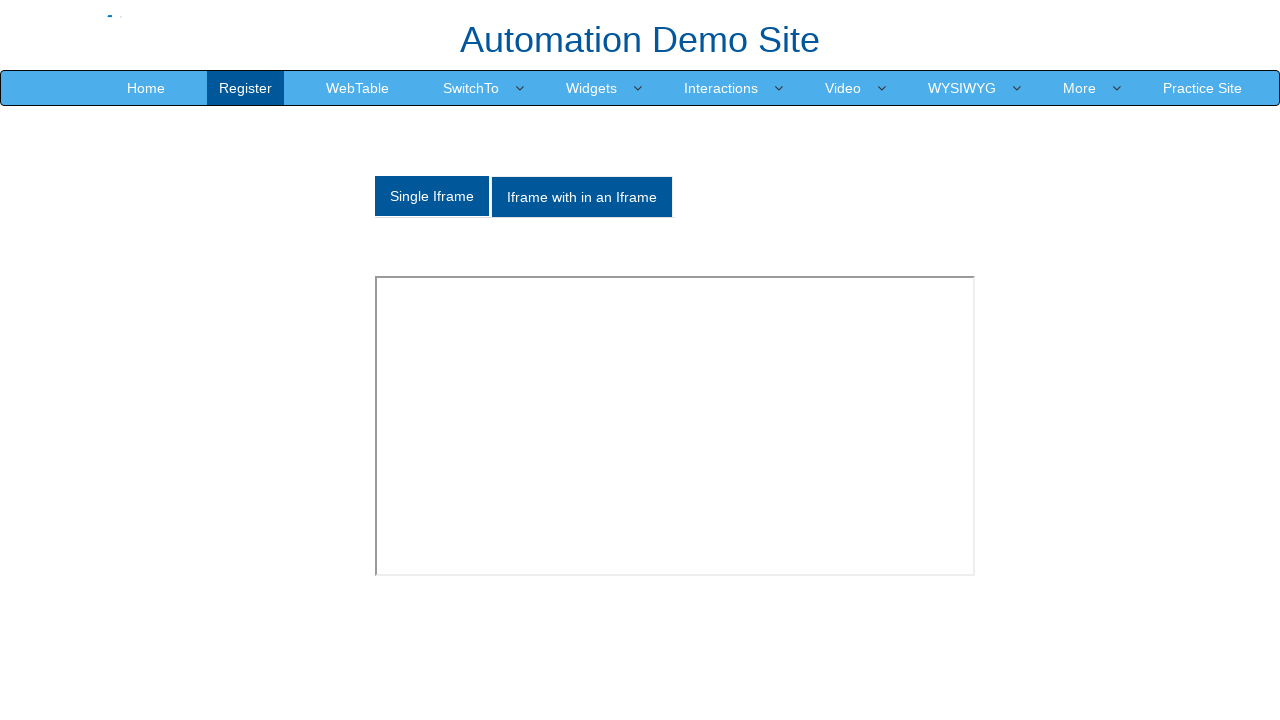

Clicked on the 'Iframe with in an Iframe' tab at (582, 197) on xpath=/html/body/section/div[1]/div/div/div/div[1]/div/ul/li[2]/a
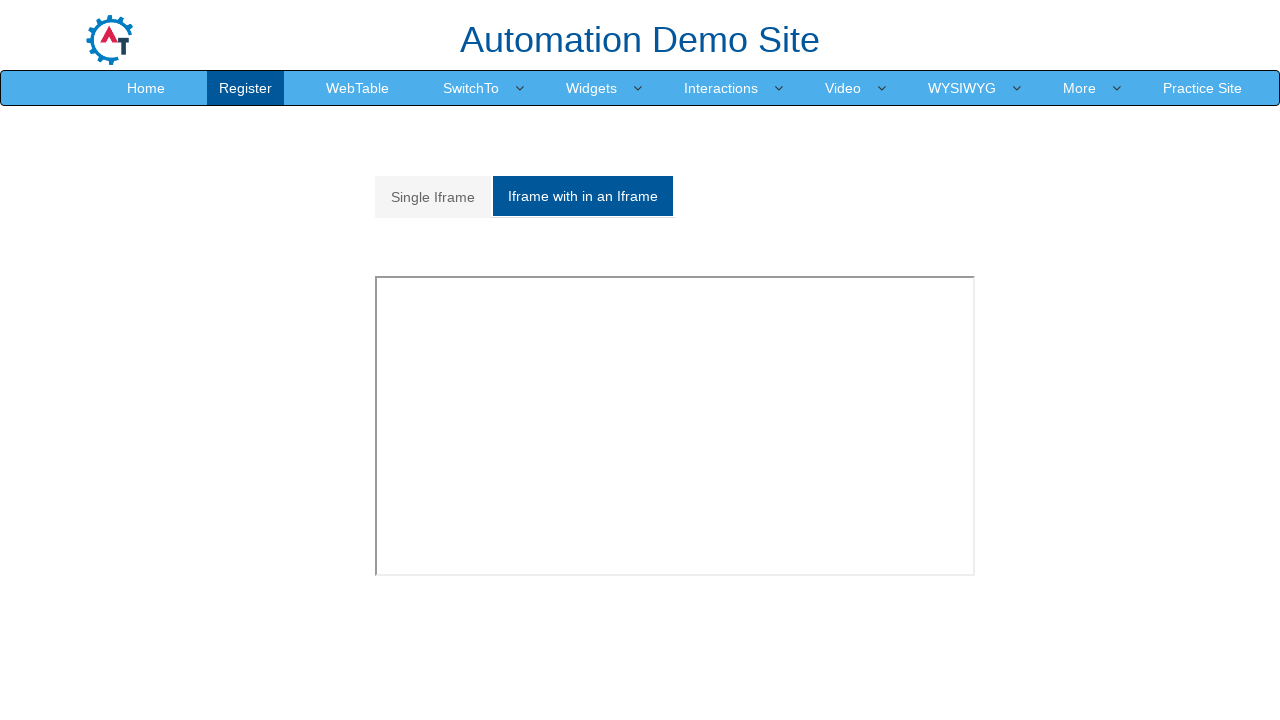

Switched to the outer frame
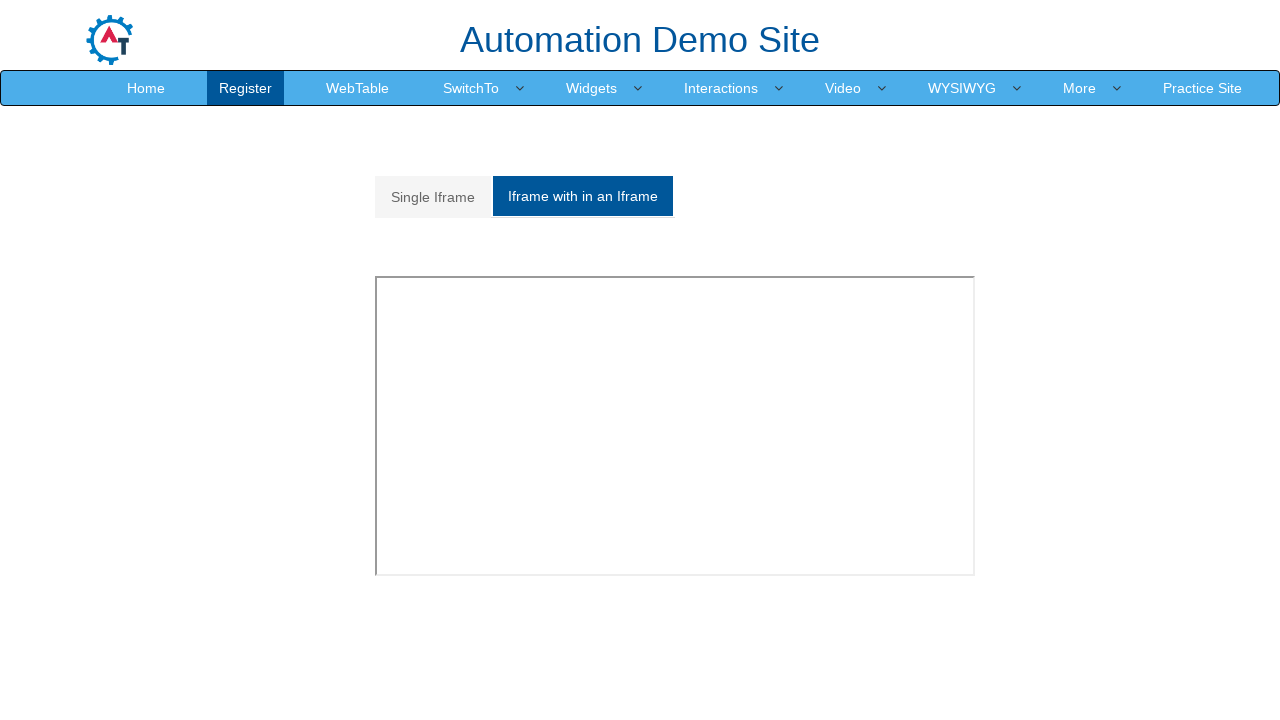

Switched to the inner nested frame
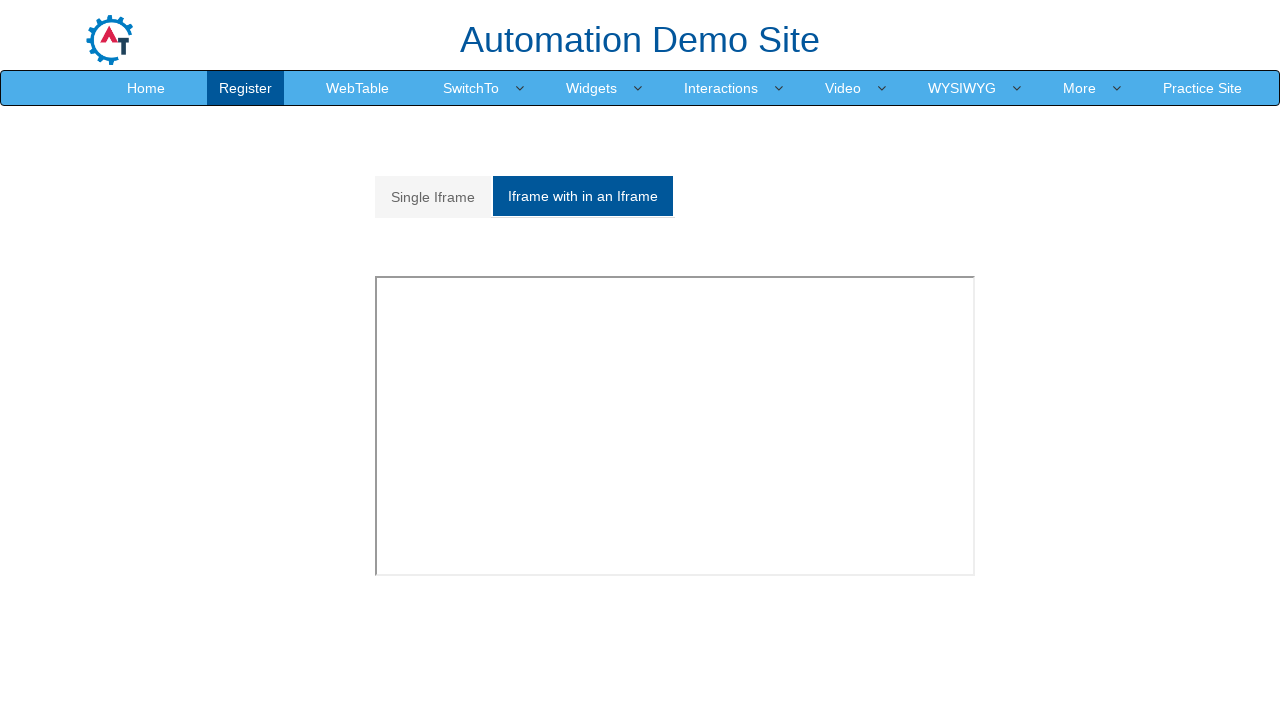

Filled input field with 'shital' in the nested frame on xpath=//iframe[@src='MultipleFrames.html'] >> internal:control=enter-frame >> xp
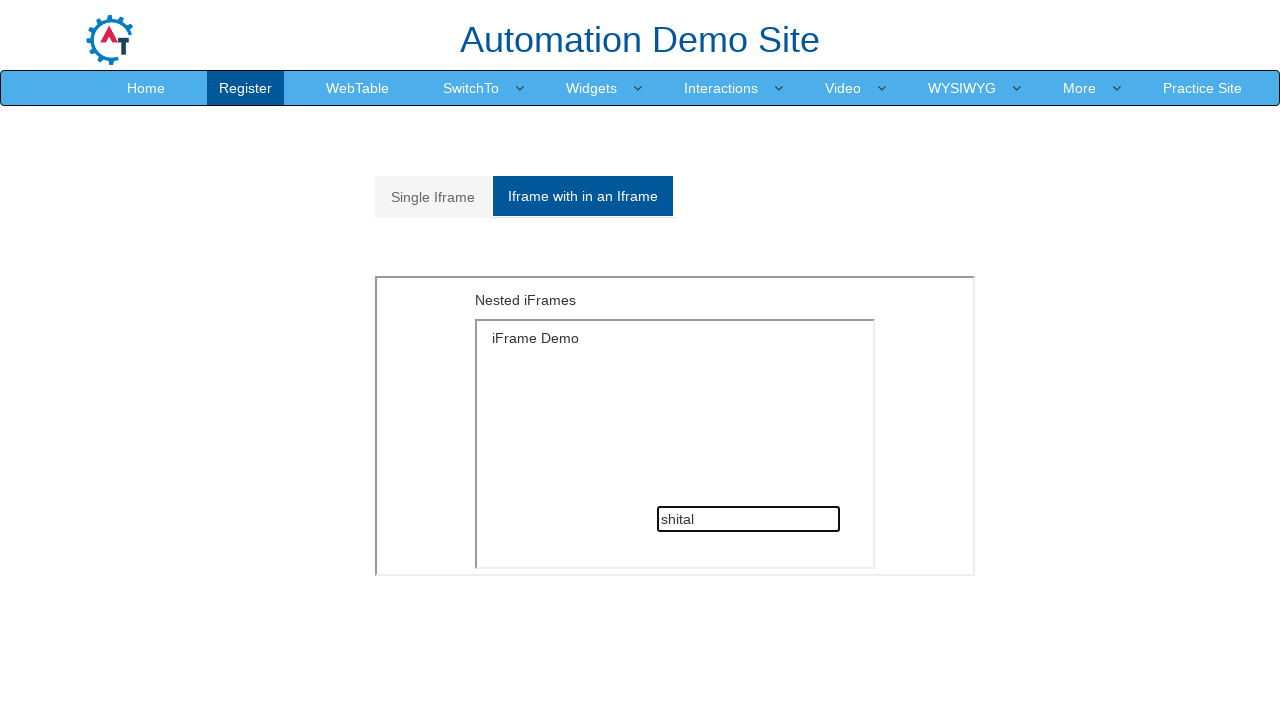

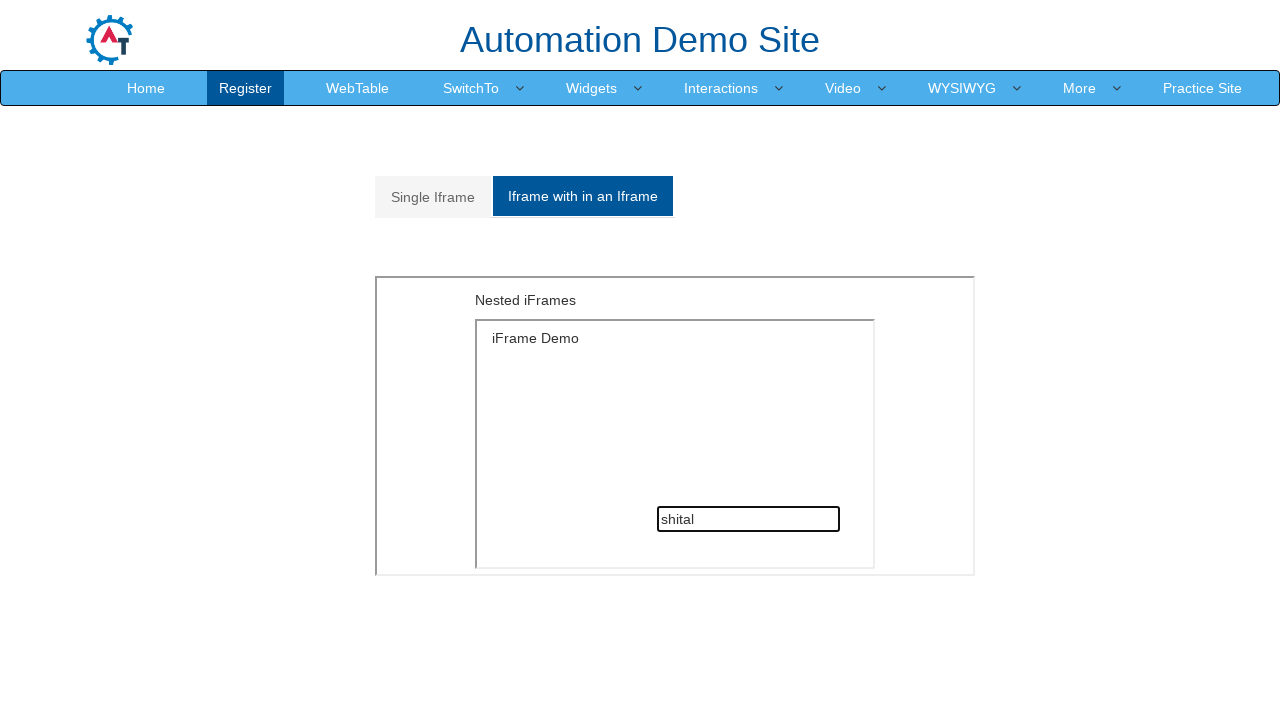